Tests error handling by trying to find an element with non-existing link text

Starting URL: https://duckduckgo.com

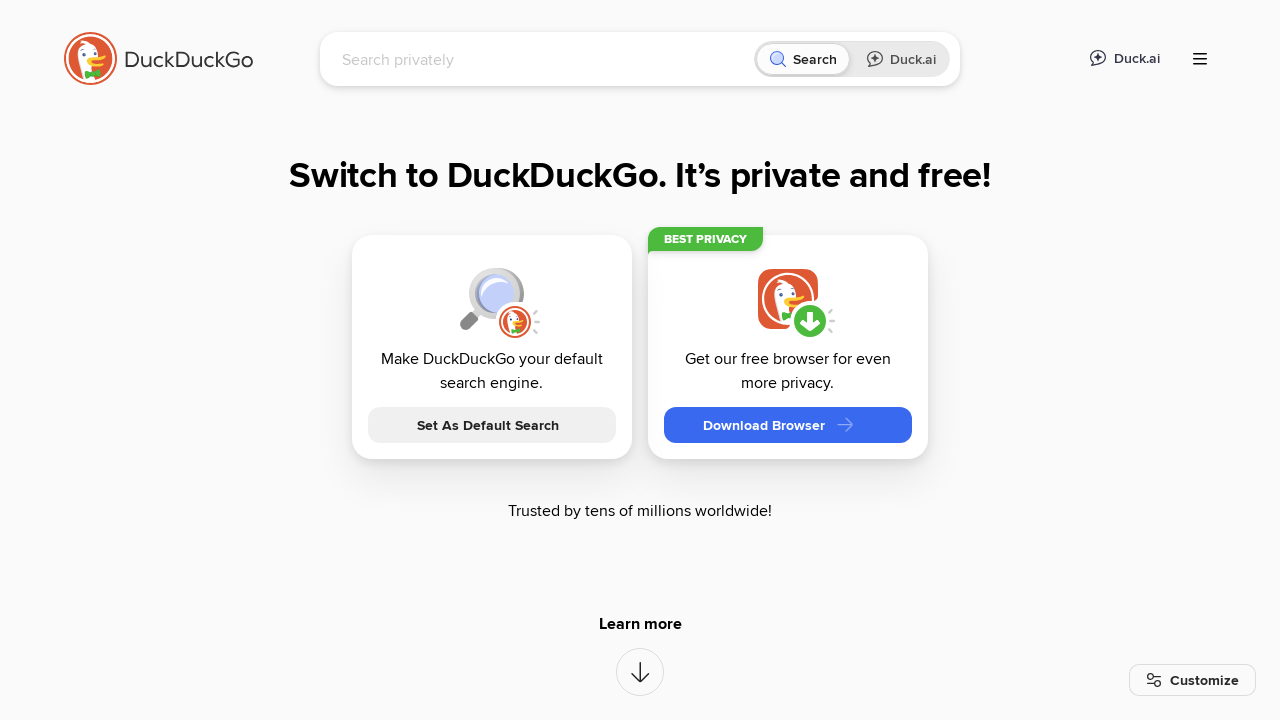

Navigated to https://duckduckgo.com
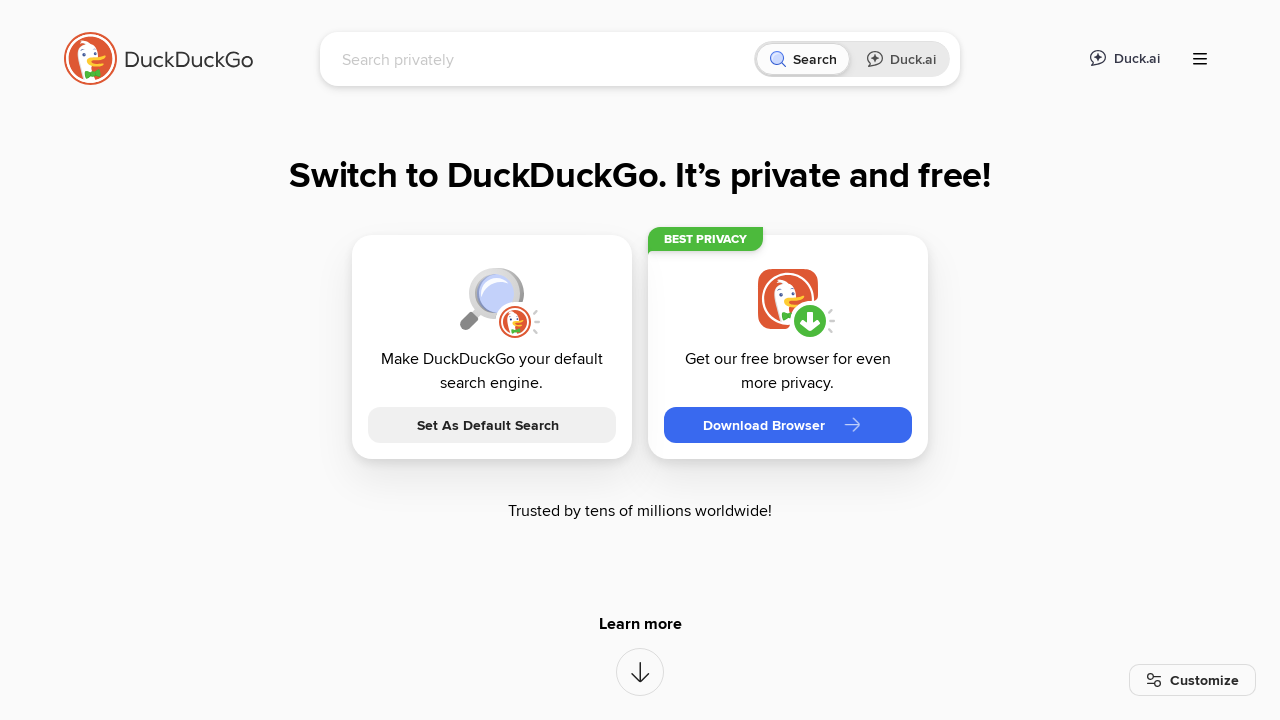

Attempted to click non-existent link with text 'asdfghjhgfdsasdfgh' - error caught as expected on a:has-text('asdfghjhgfdsasdfgh')
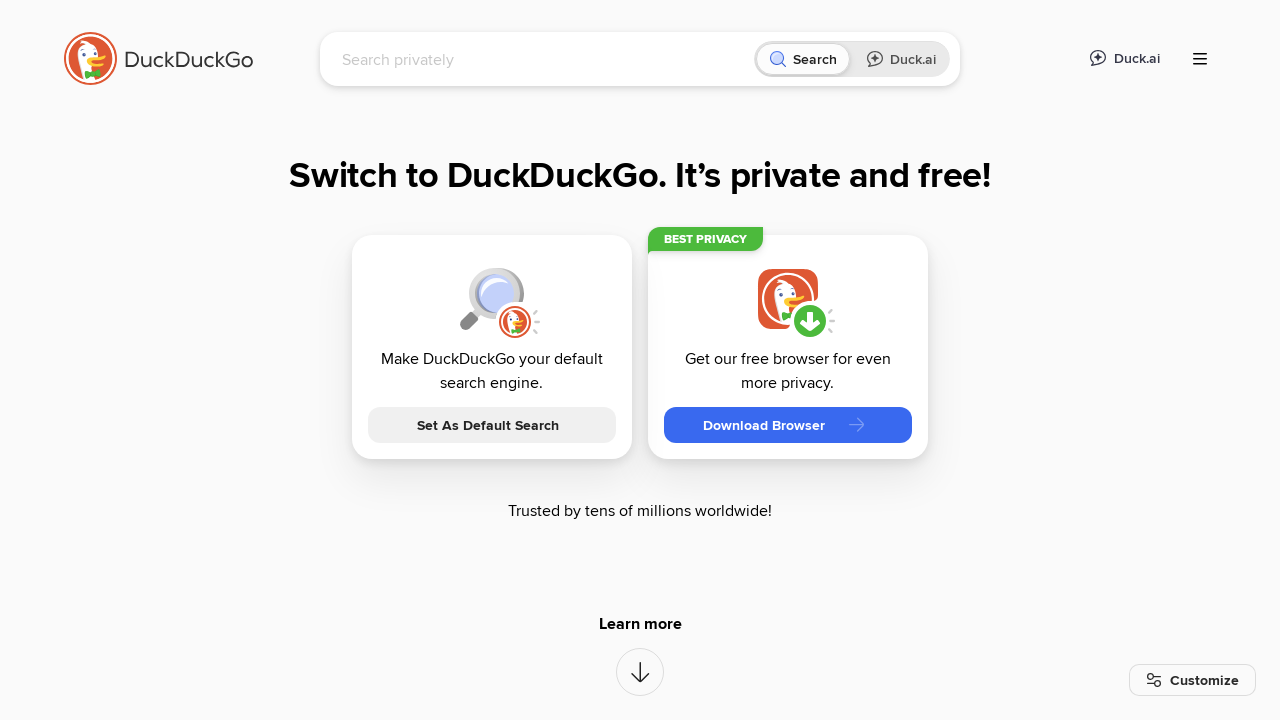

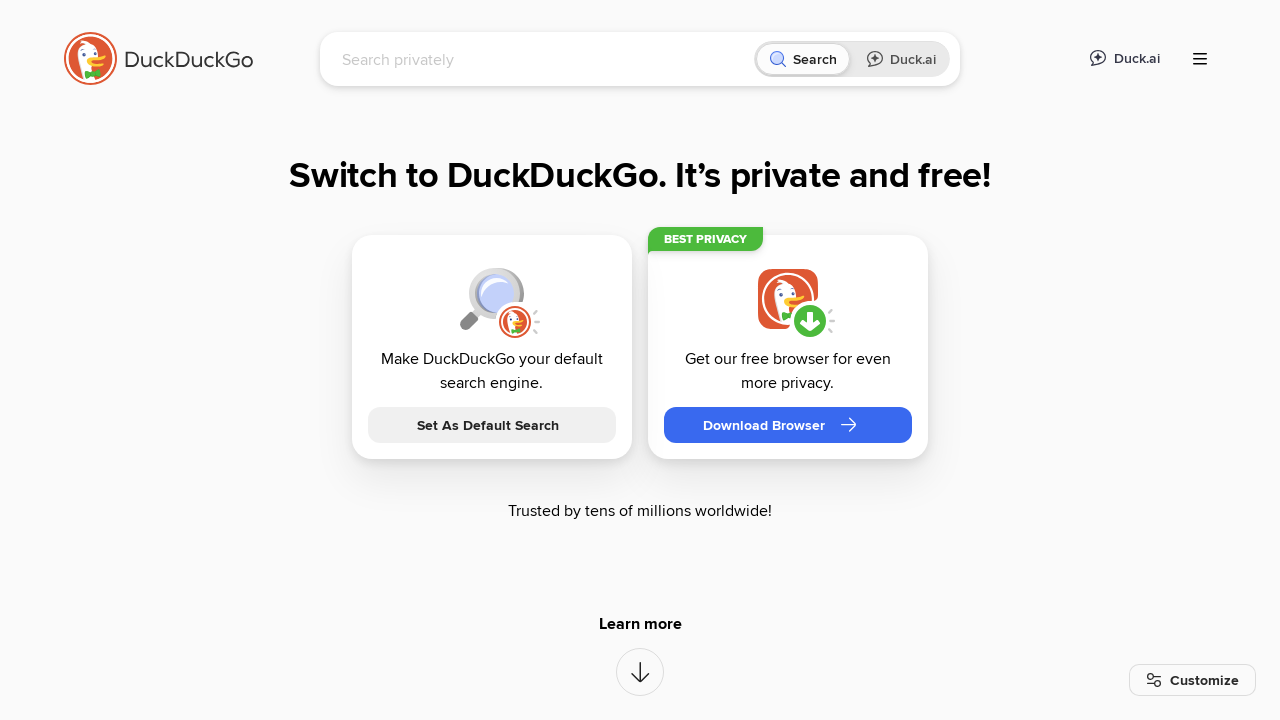